Tests a page with an implicit wait by clicking a verify button and checking for a success message

Starting URL: http://suninjuly.github.io/wait1.html

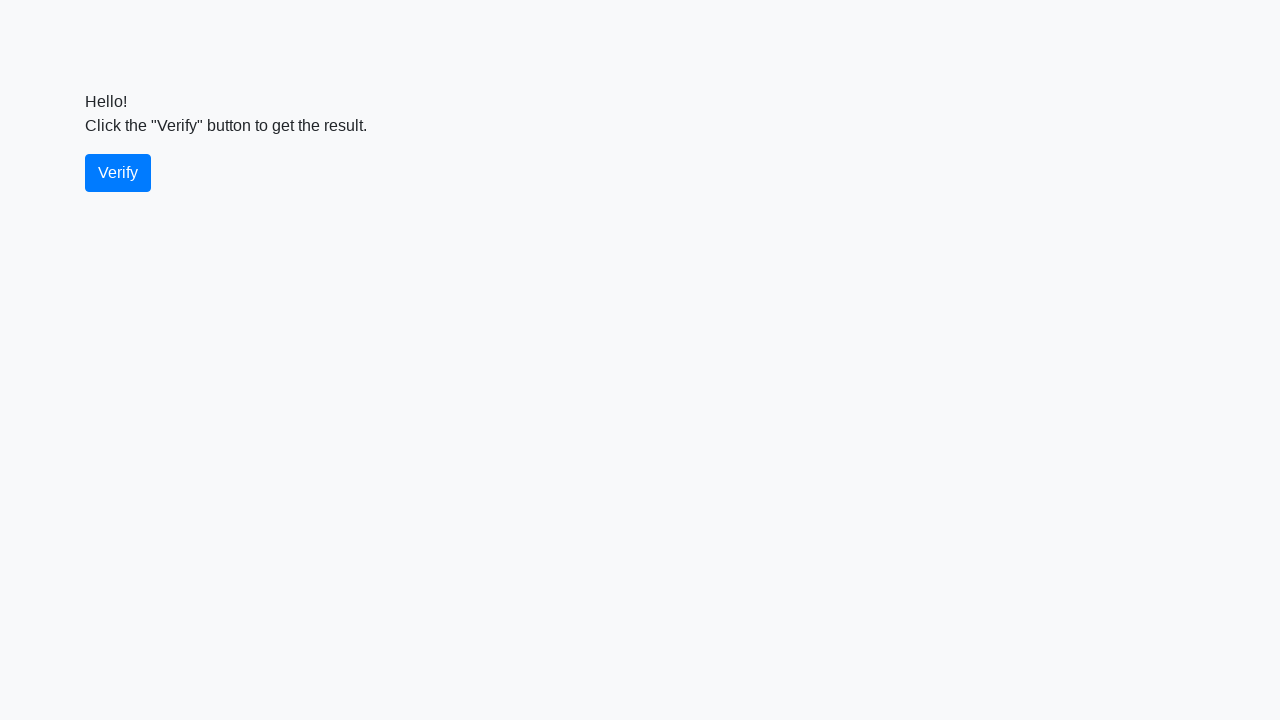

Clicked verify button at (118, 173) on #verify
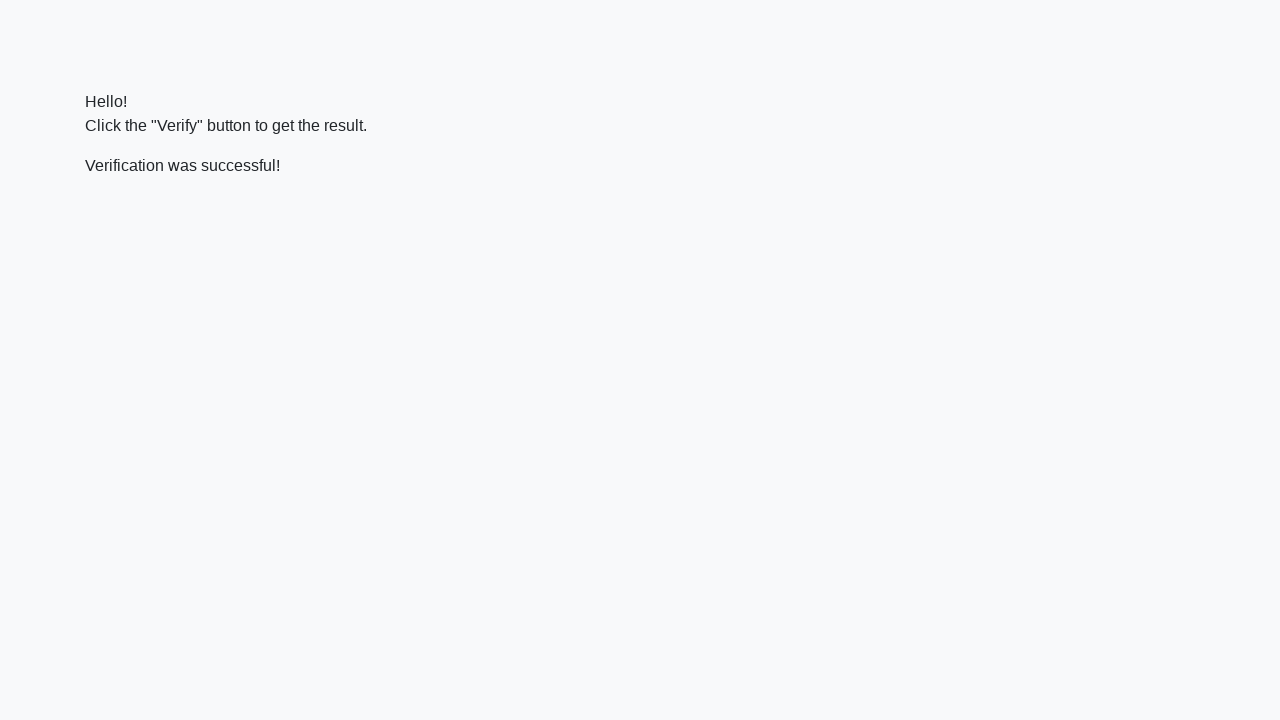

Success message appeared
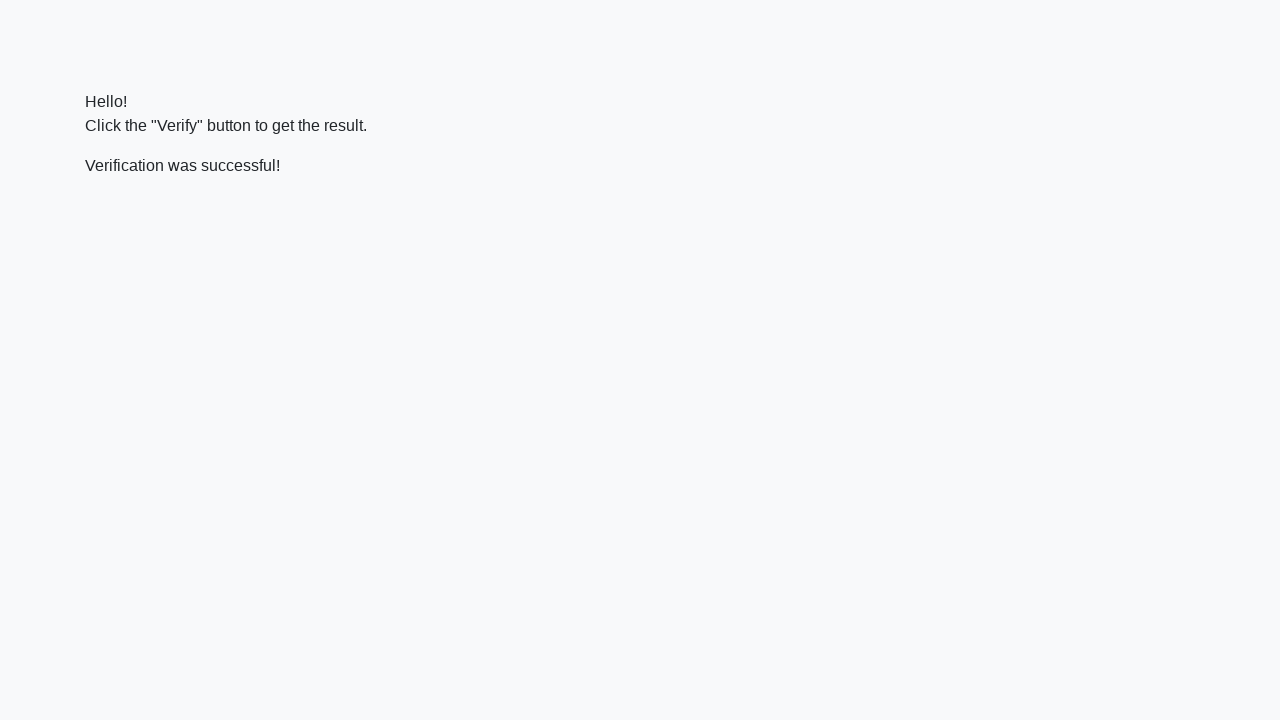

Verified success message contains 'successful'
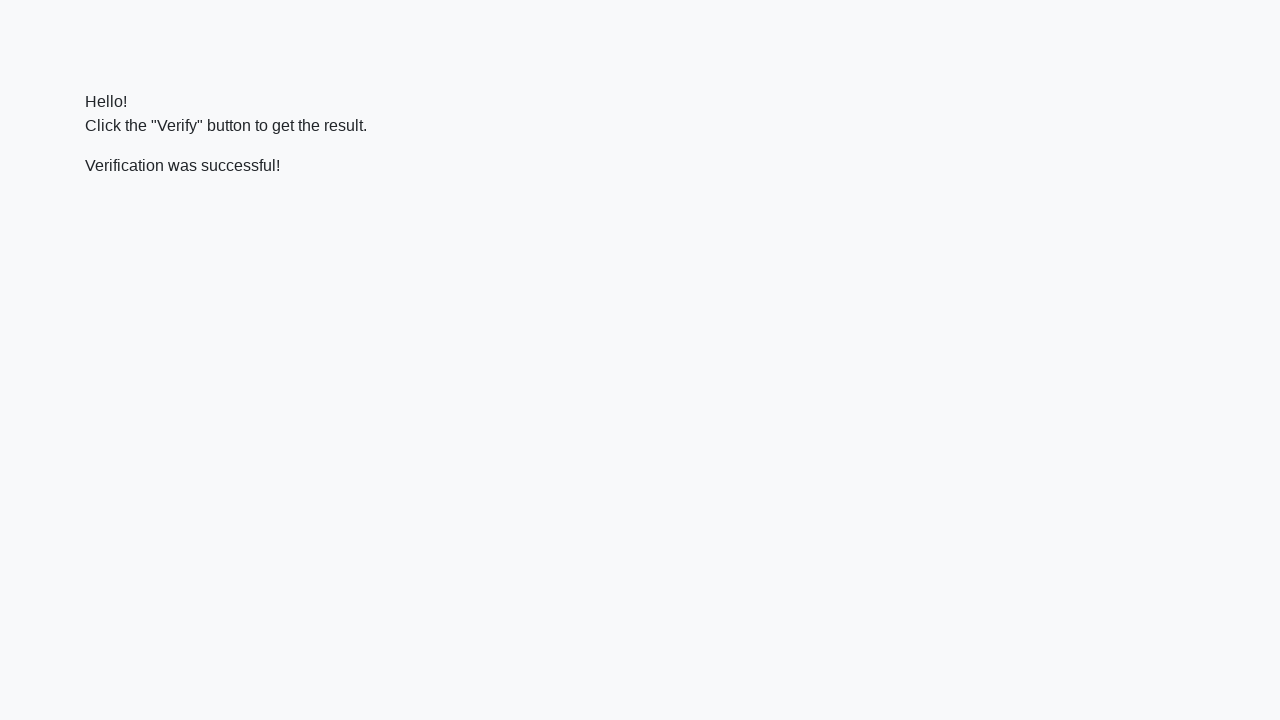

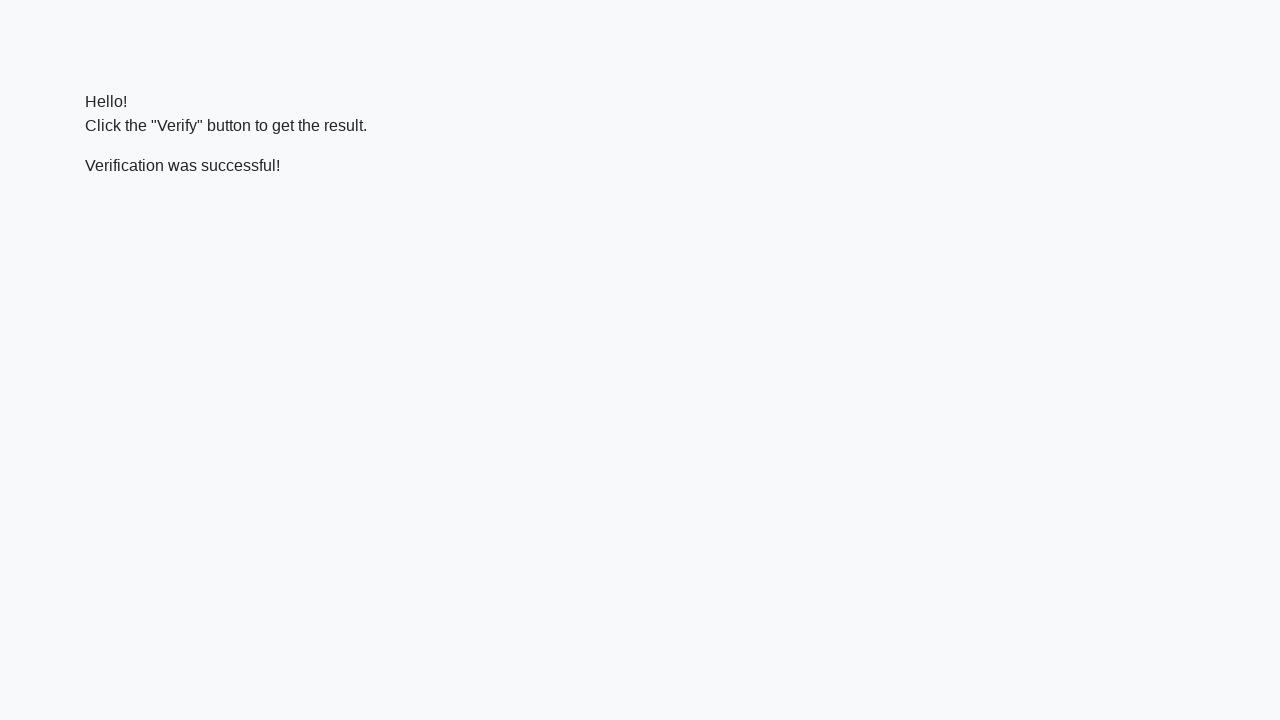